Tests JavaScript prompt dialog by clicking the JS Prompt button, entering text in the prompt, accepting it, and verifying the result

Starting URL: https://practice.cydeo.com/javascript_alerts

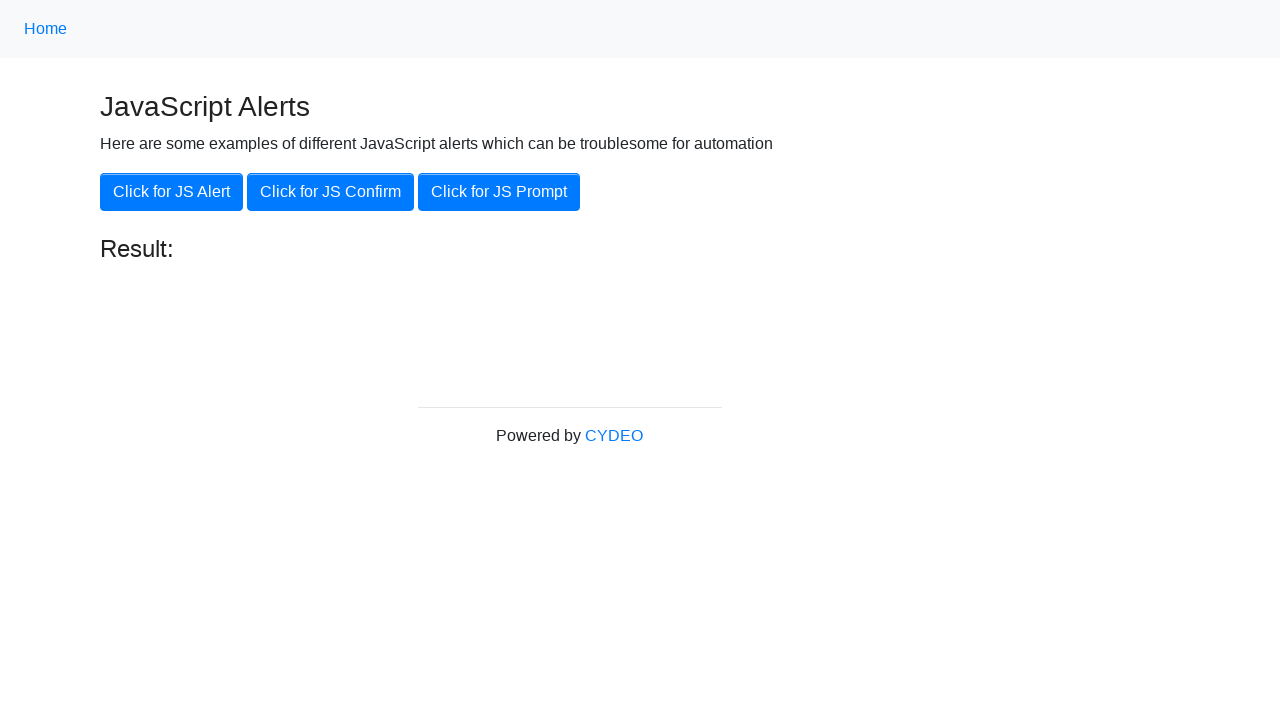

Set up dialog handler to accept prompt with text 'I AM PROMPTED TO WRITE !!!'
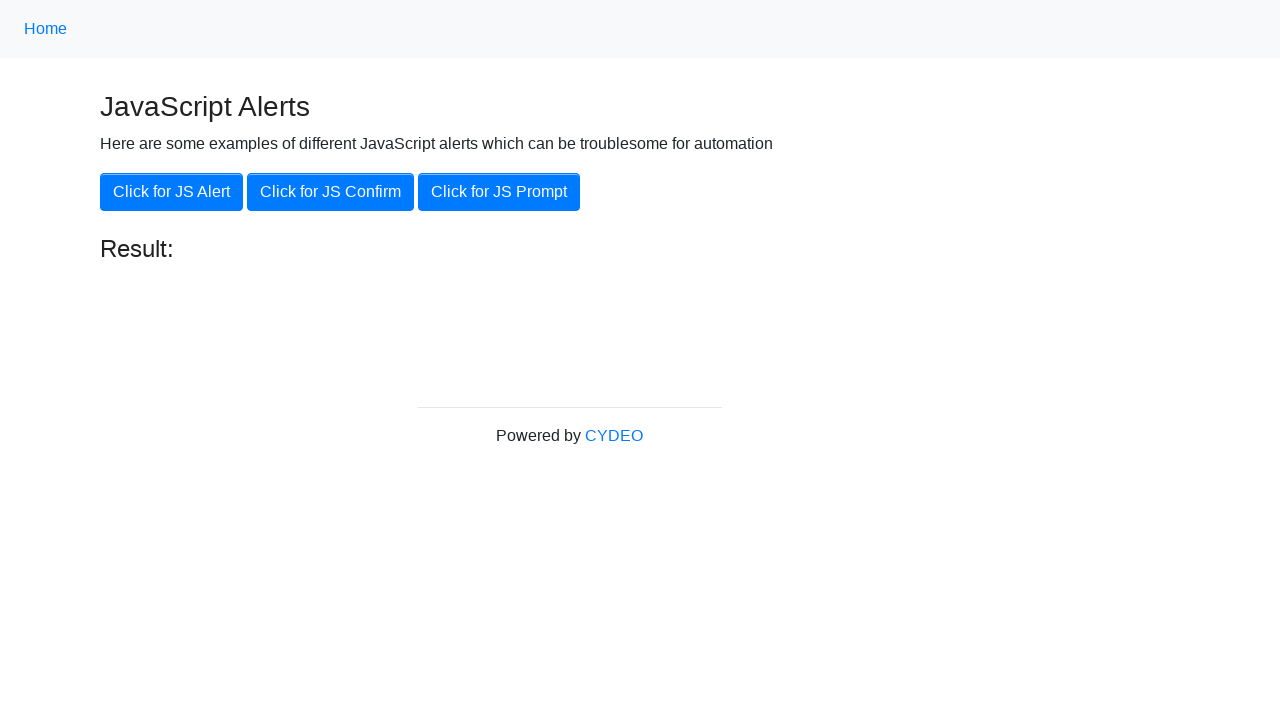

Clicked the JS Prompt button at (499, 192) on xpath=//button[.='Click for JS Prompt']
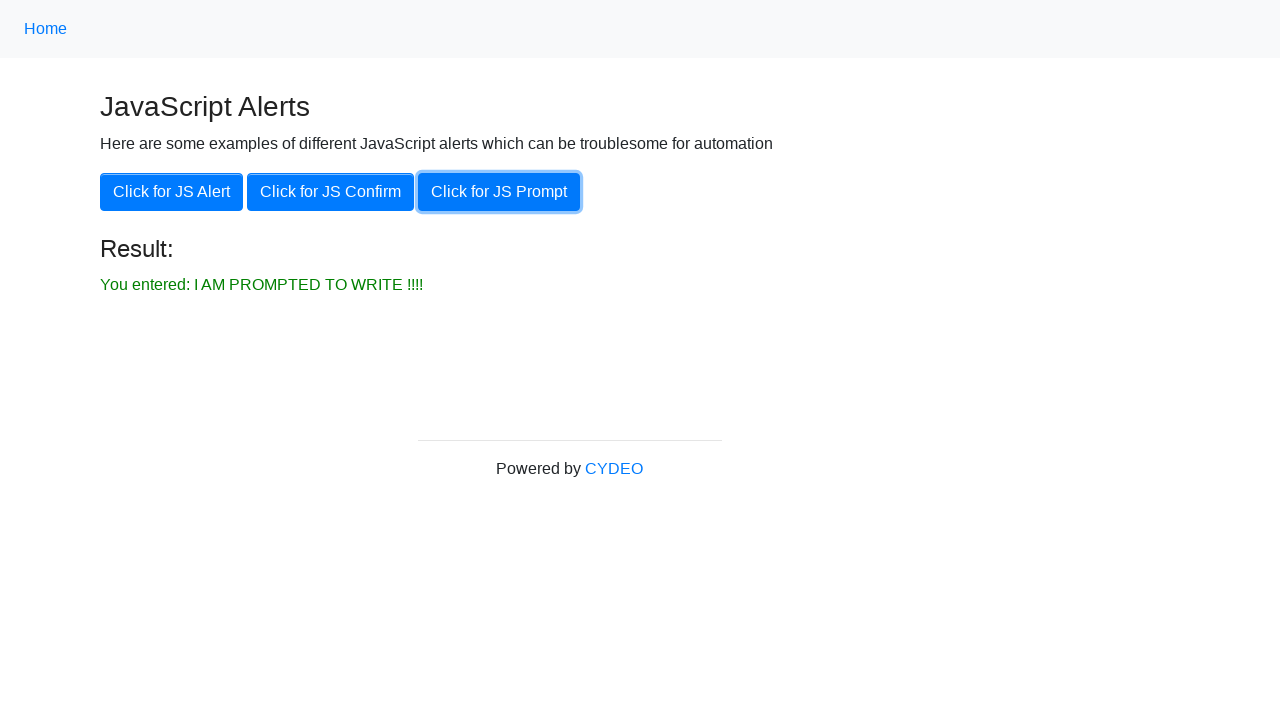

Result element appeared on page
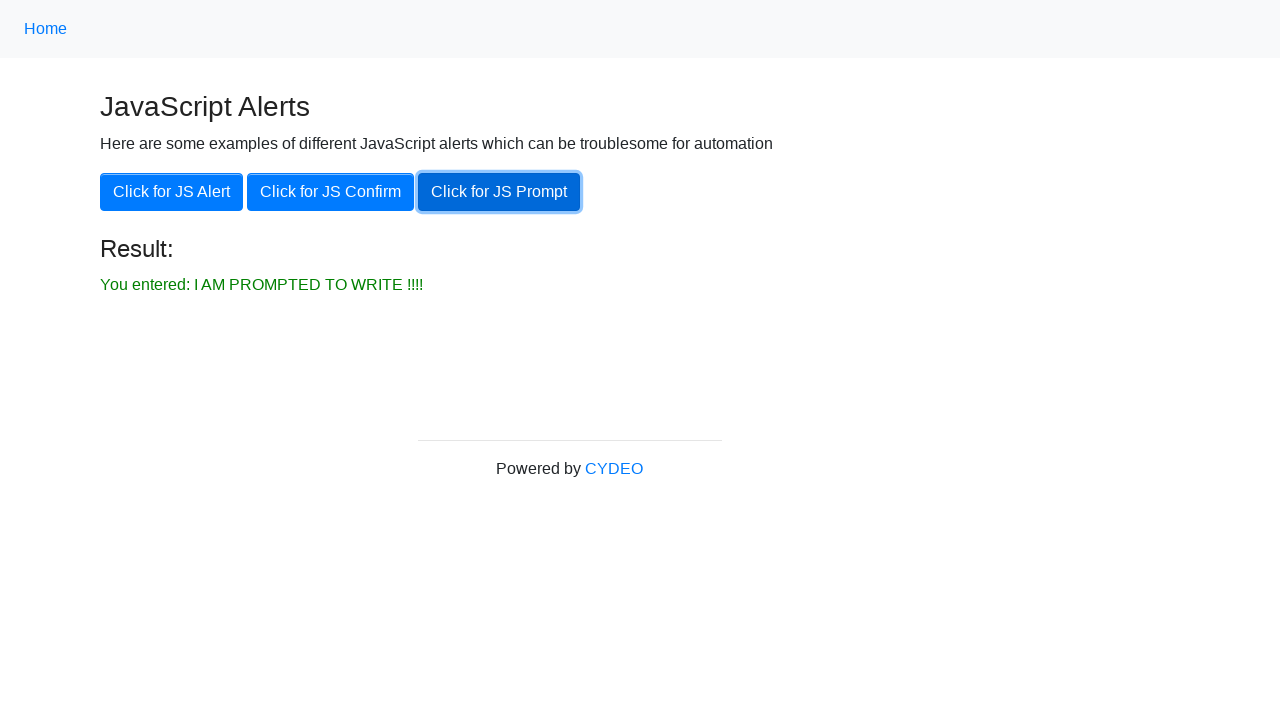

Retrieved result text content
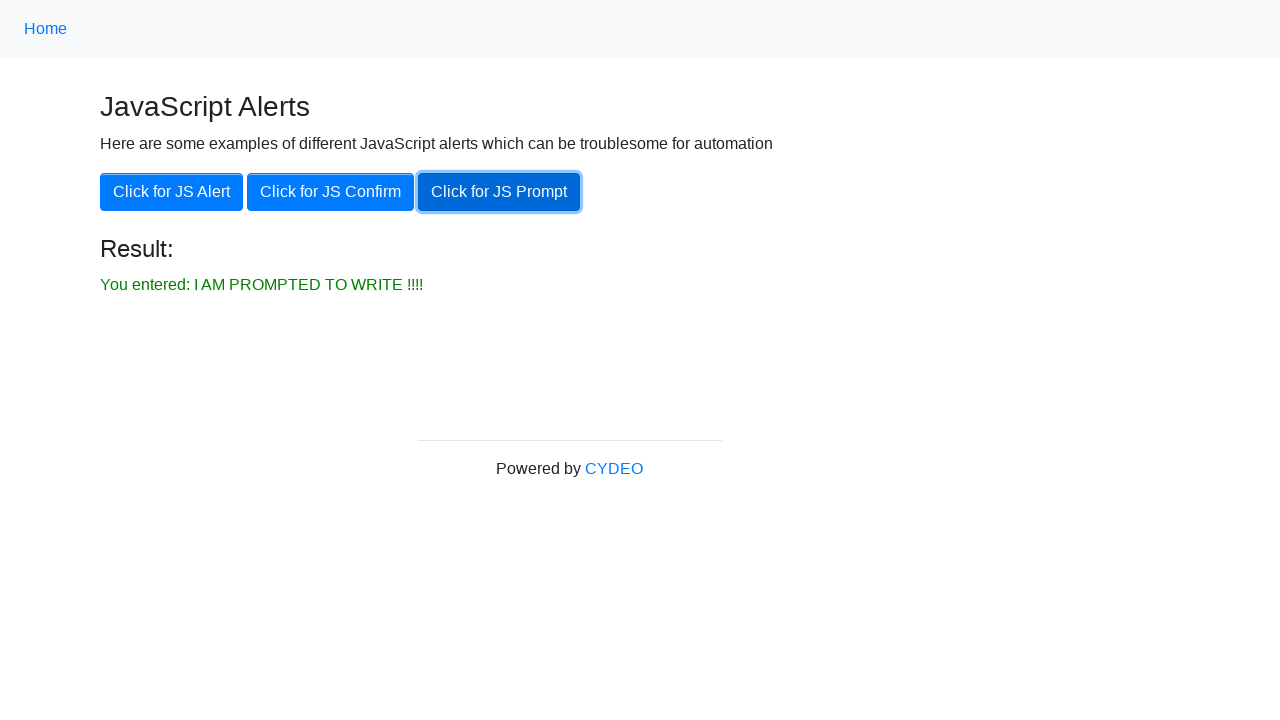

Verified result text contains 'You entered:'
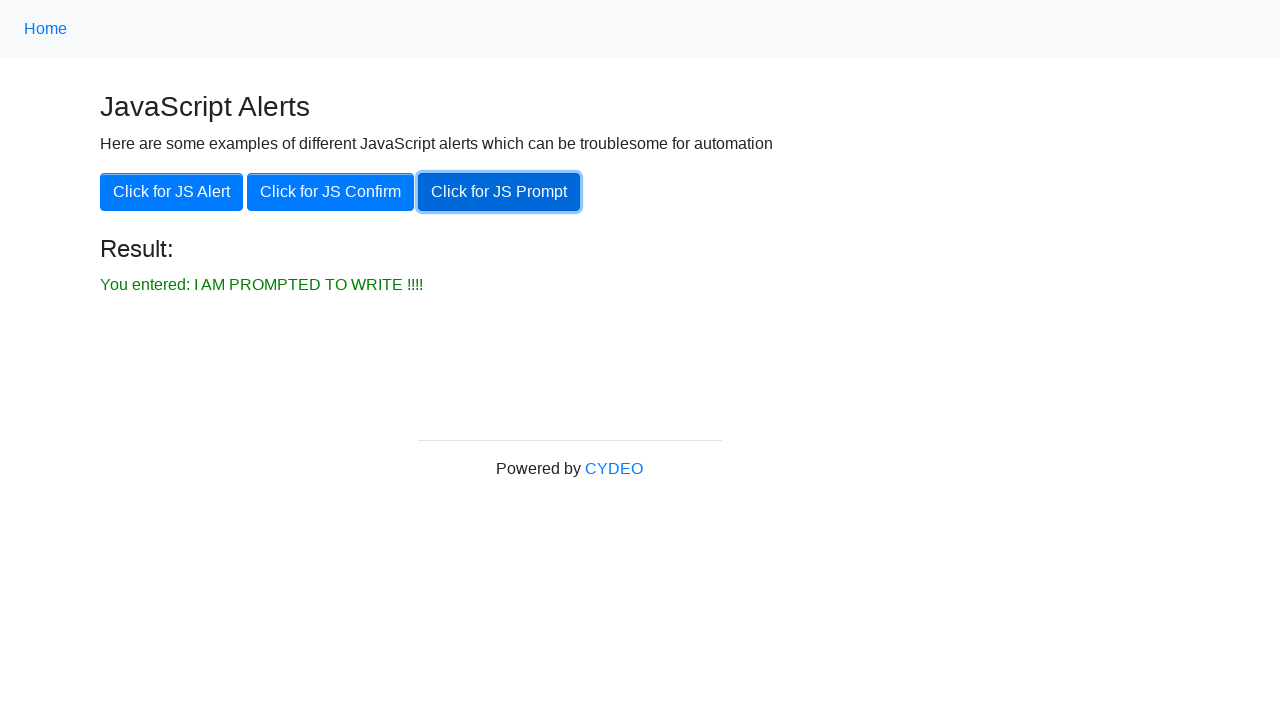

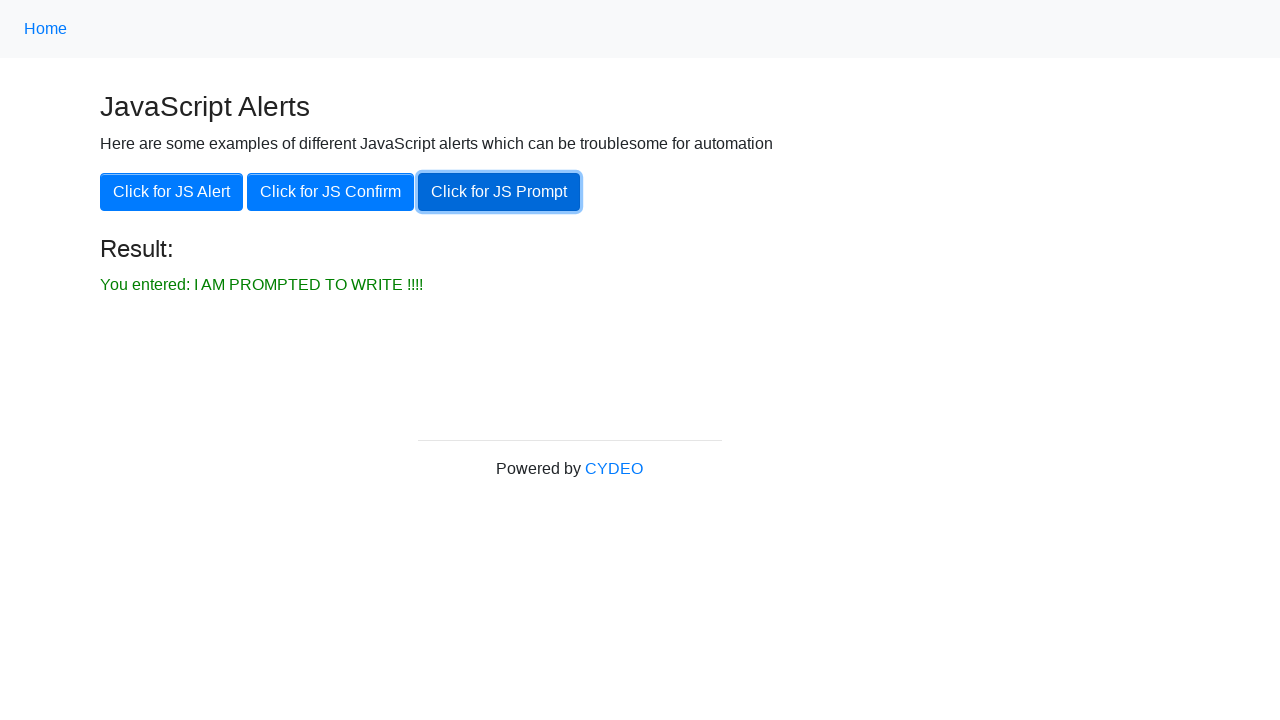